Navigates to a sports news website and scrolls to the bottom of the page to load content

Starting URL: https://www.sport.ro

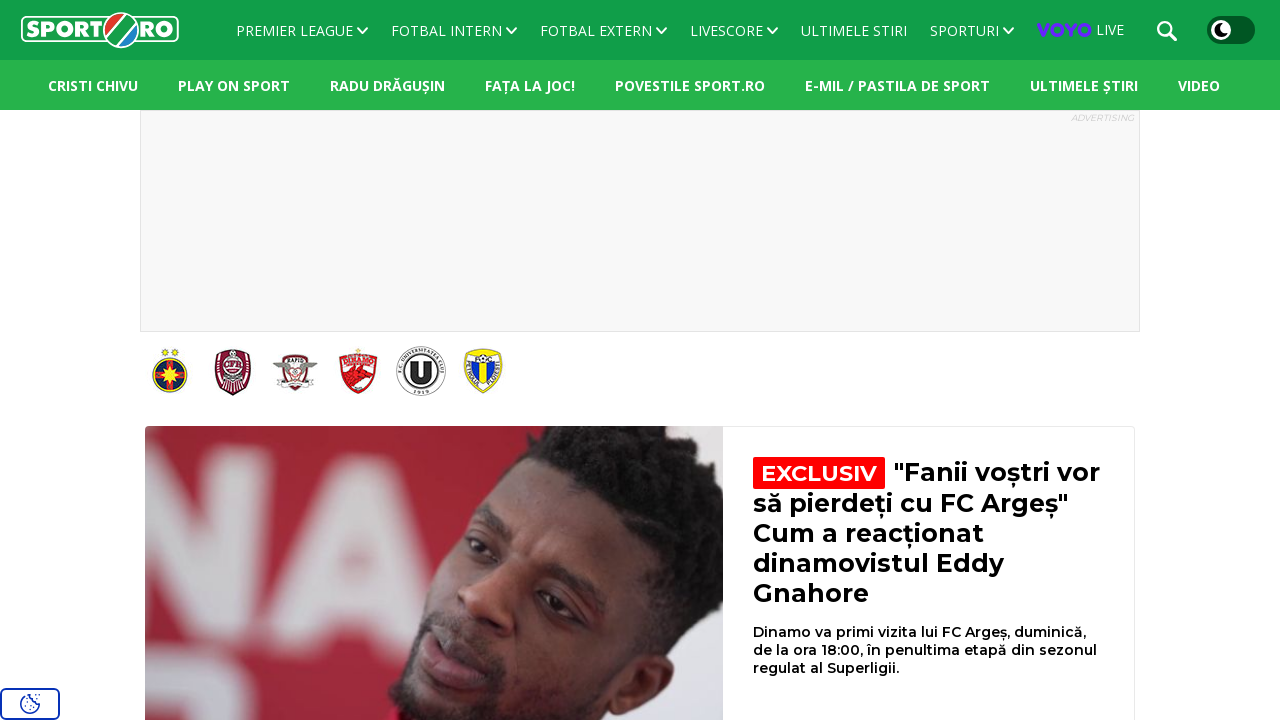

Navigated to sport.ro homepage
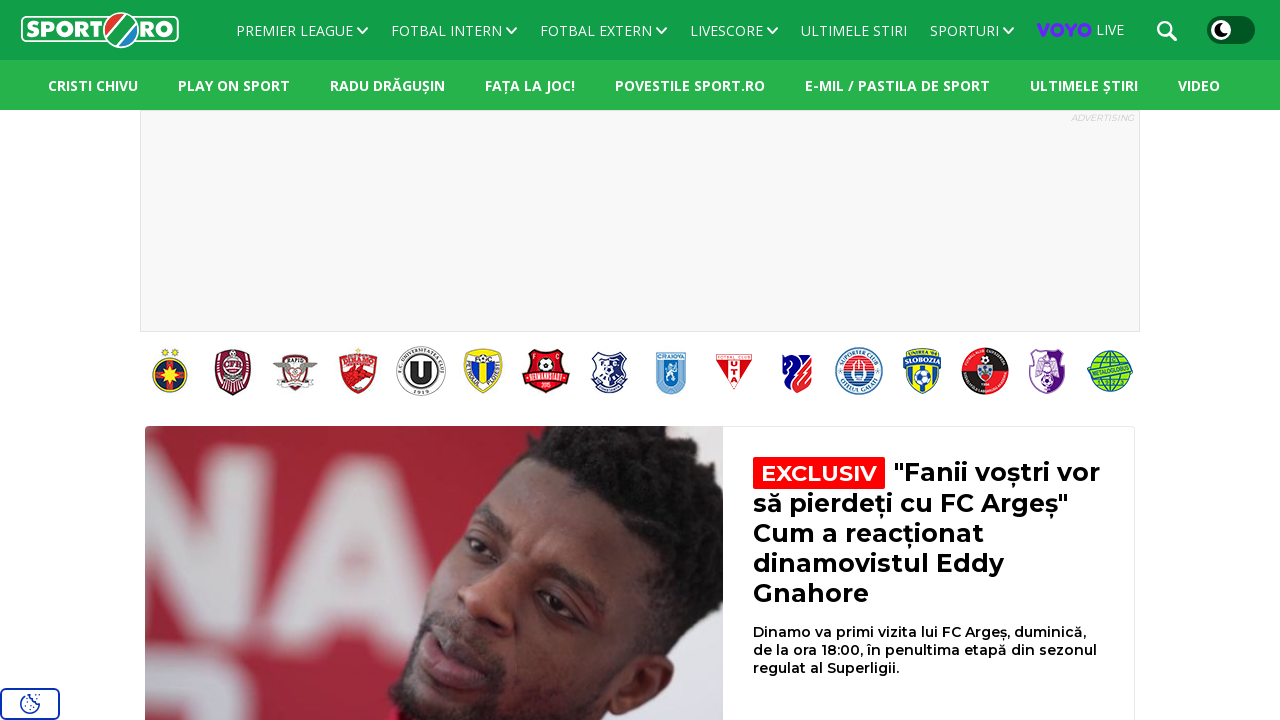

Scrolled to the bottom of the page to load all content
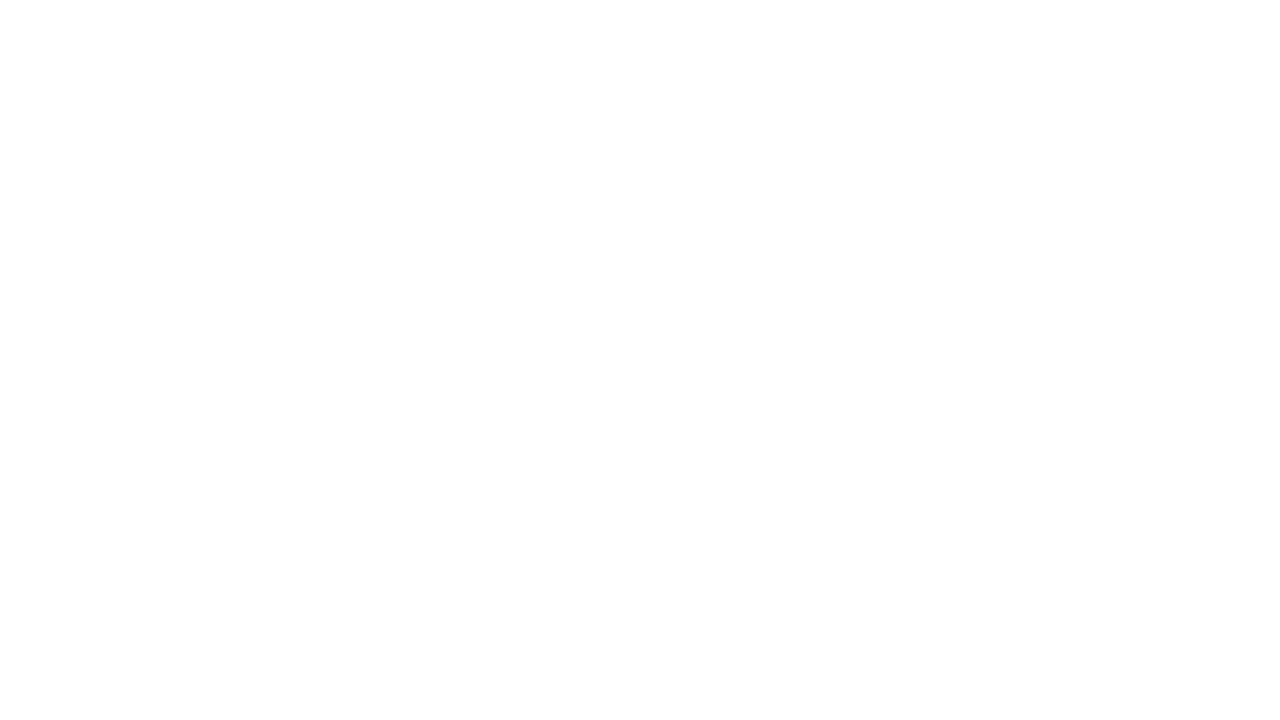

Waited 2 seconds for content to be visible after scrolling
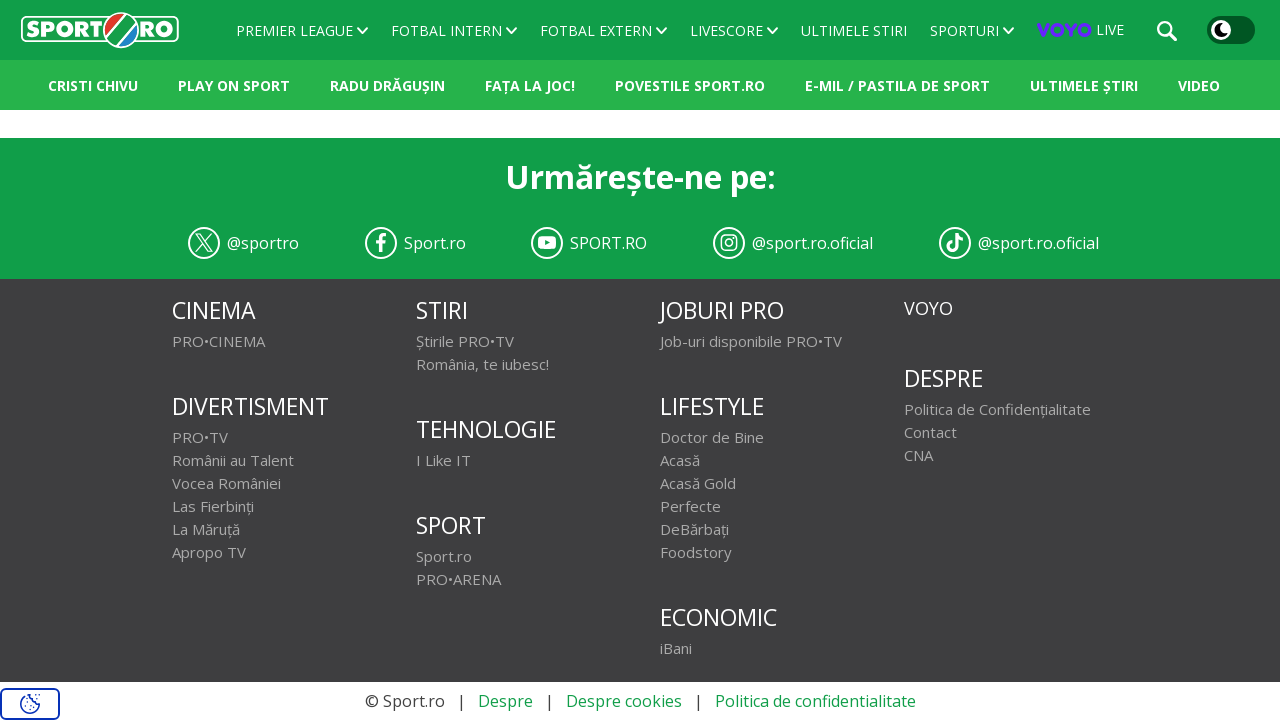

Verified that article content is present on the page
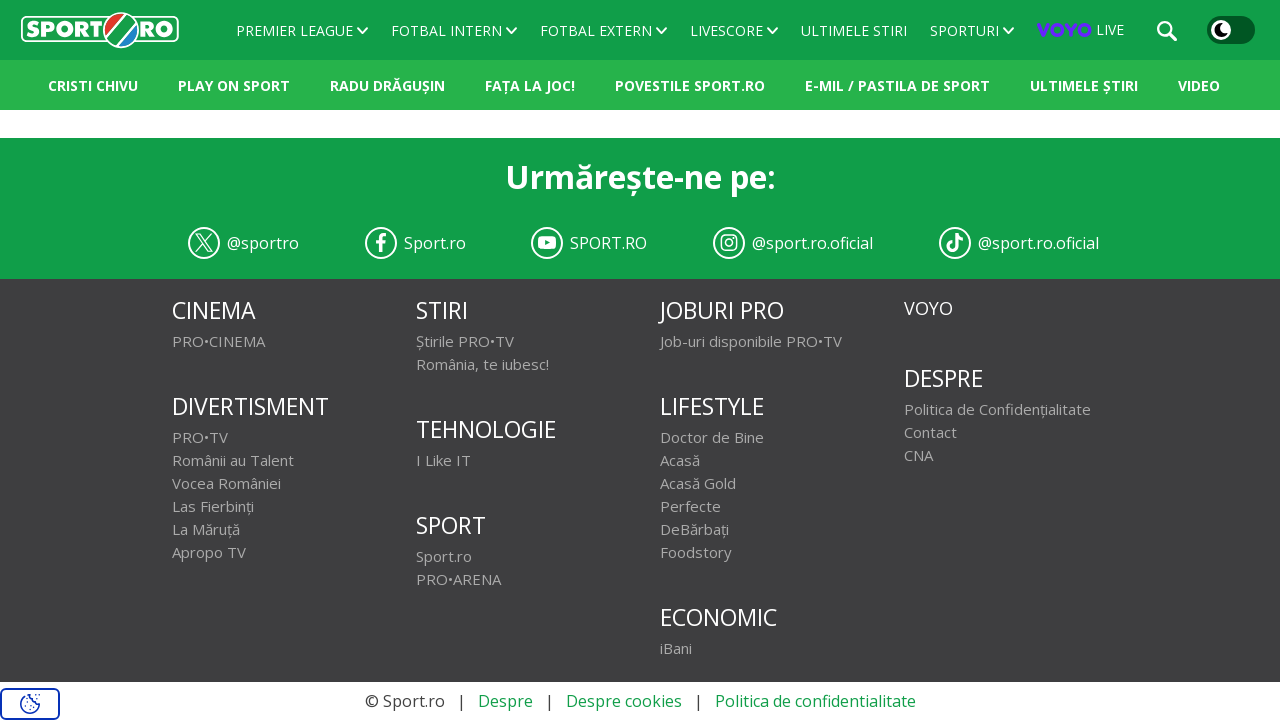

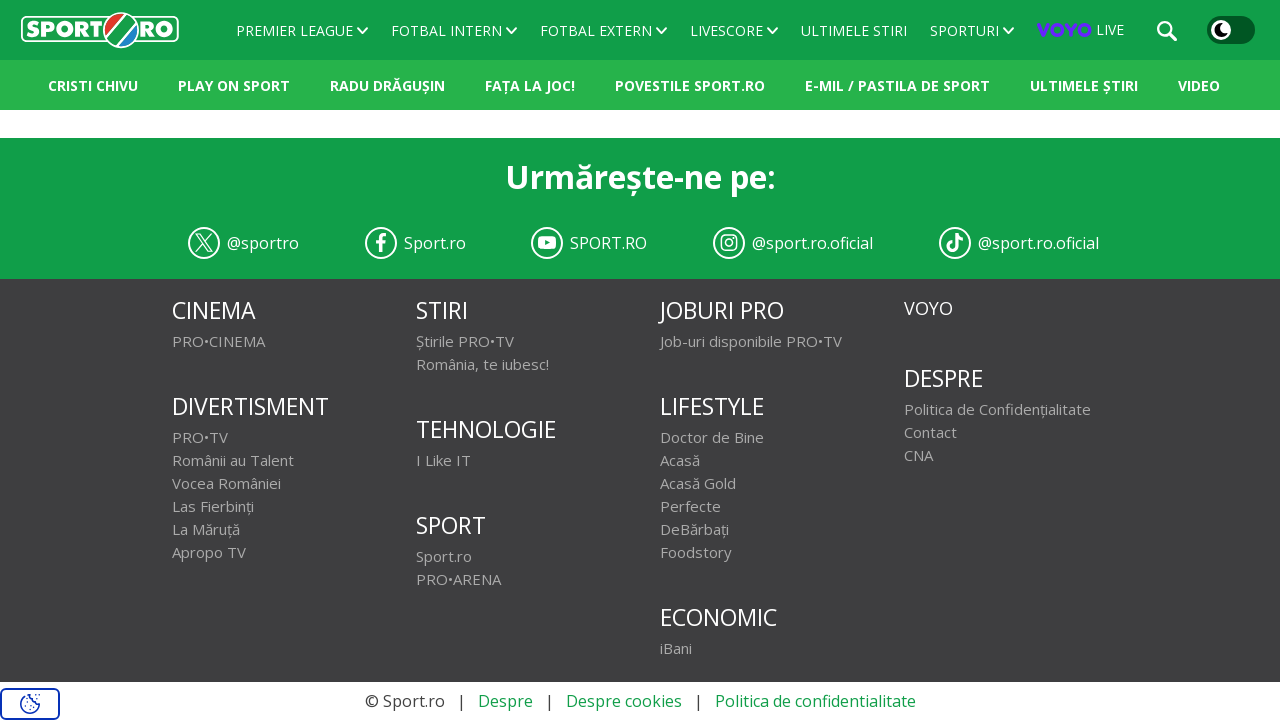